Tests autocomplete functionality by typing "Apple" in the input field and clicking on the first suggestion

Starting URL: https://jqueryui.com/autocomplete/

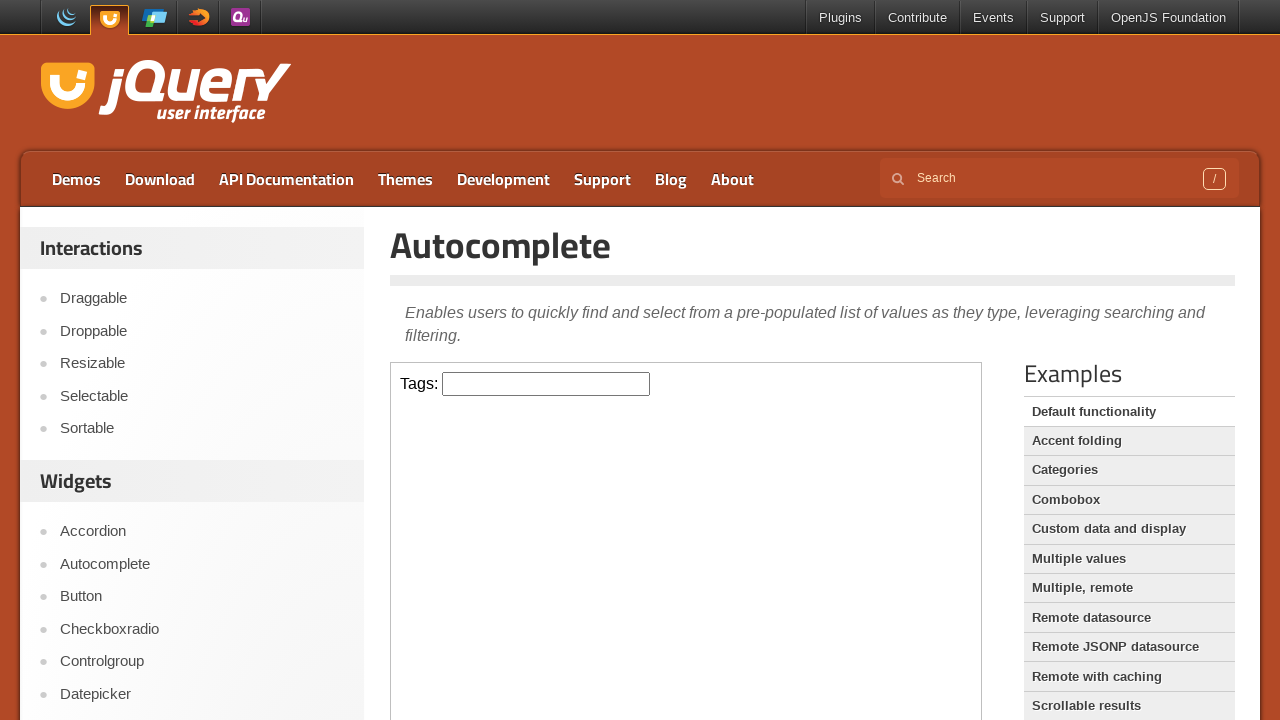

Located the iframe containing the autocomplete demo
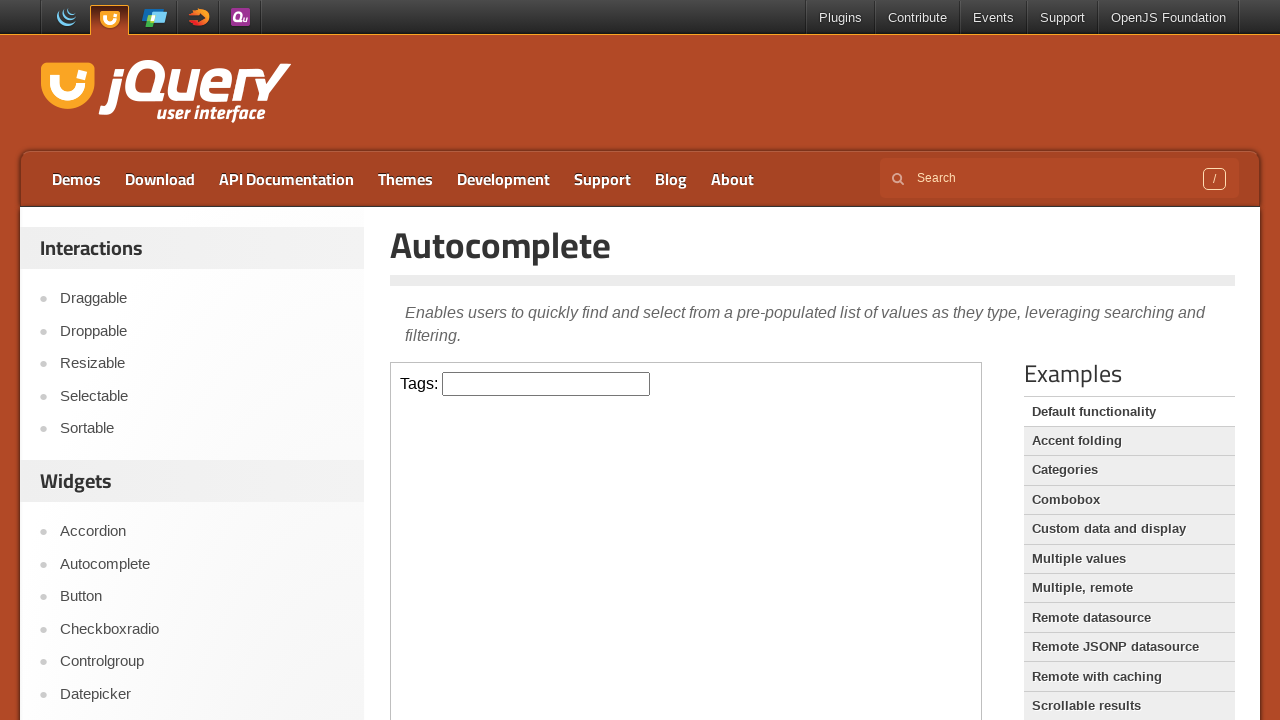

Located the autocomplete input field with id 'tags'
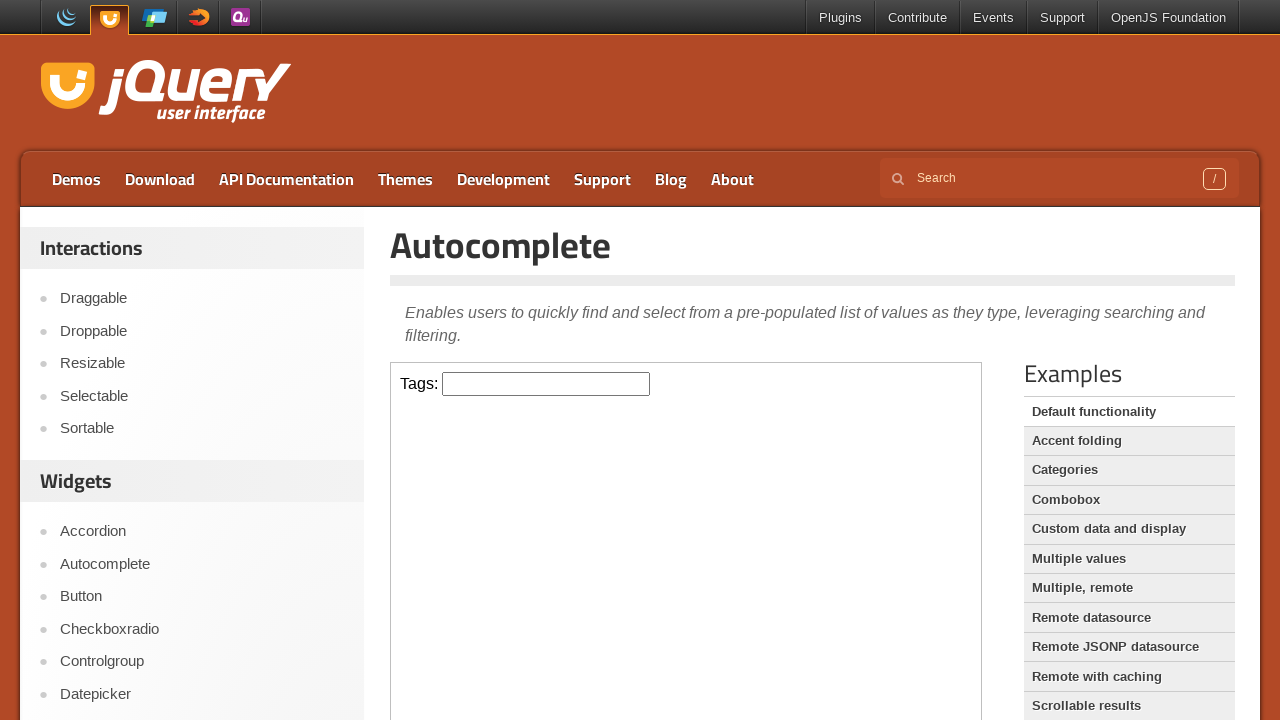

Typed 'Apple' in the autocomplete input field on iframe >> nth=0 >> internal:control=enter-frame >> #tags
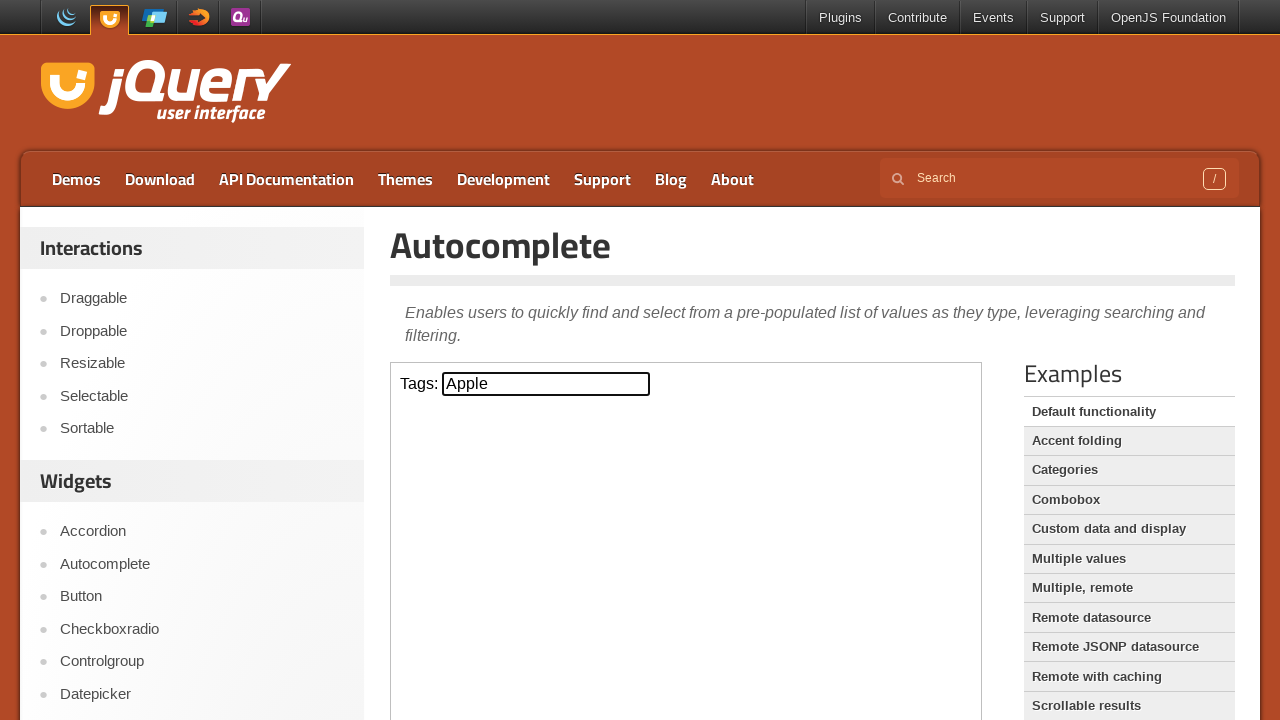

Located the first autocomplete suggestion
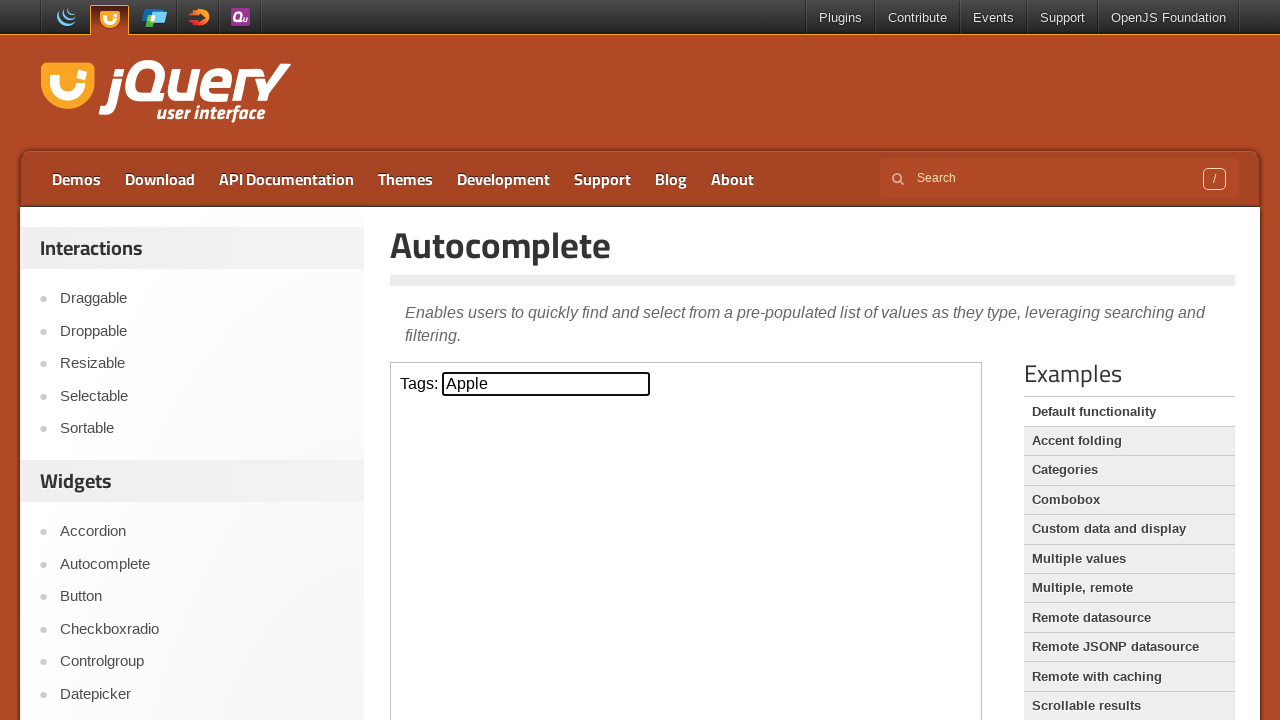

Clicked the first autocomplete suggestion at (546, 409) on iframe >> nth=0 >> internal:control=enter-frame >> .ui-menu-item >> nth=0
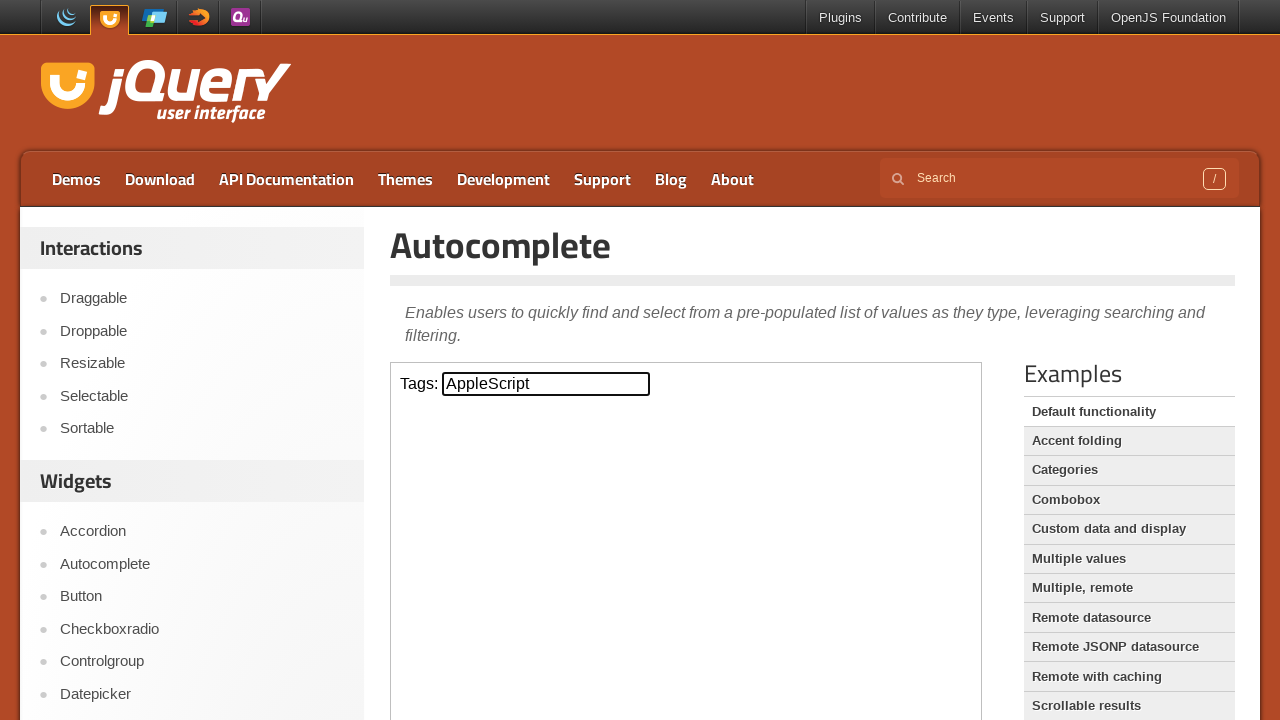

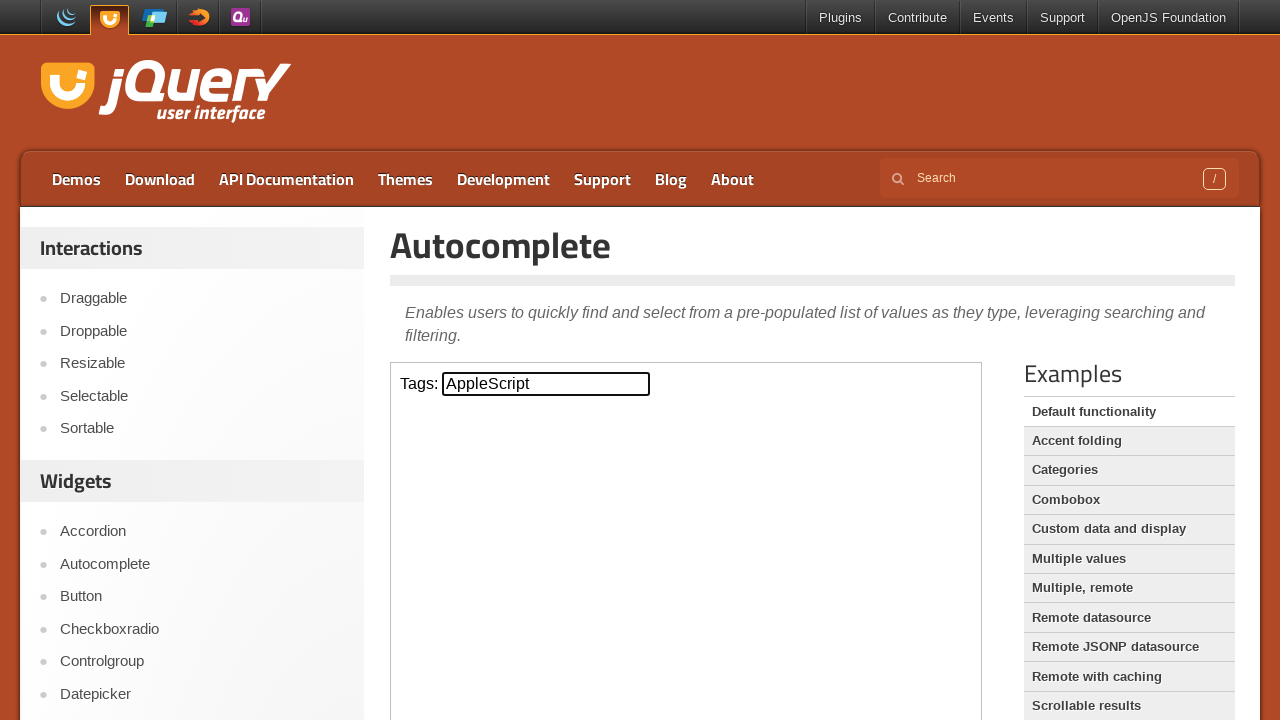